Tests form filling functionality by entering values into text fields, selecting radio buttons, checking checkboxes, clearing and filling a textarea, and selecting options from a dropdown list.

Starting URL: http://www.tizag.com/phpT/examples/formex.php

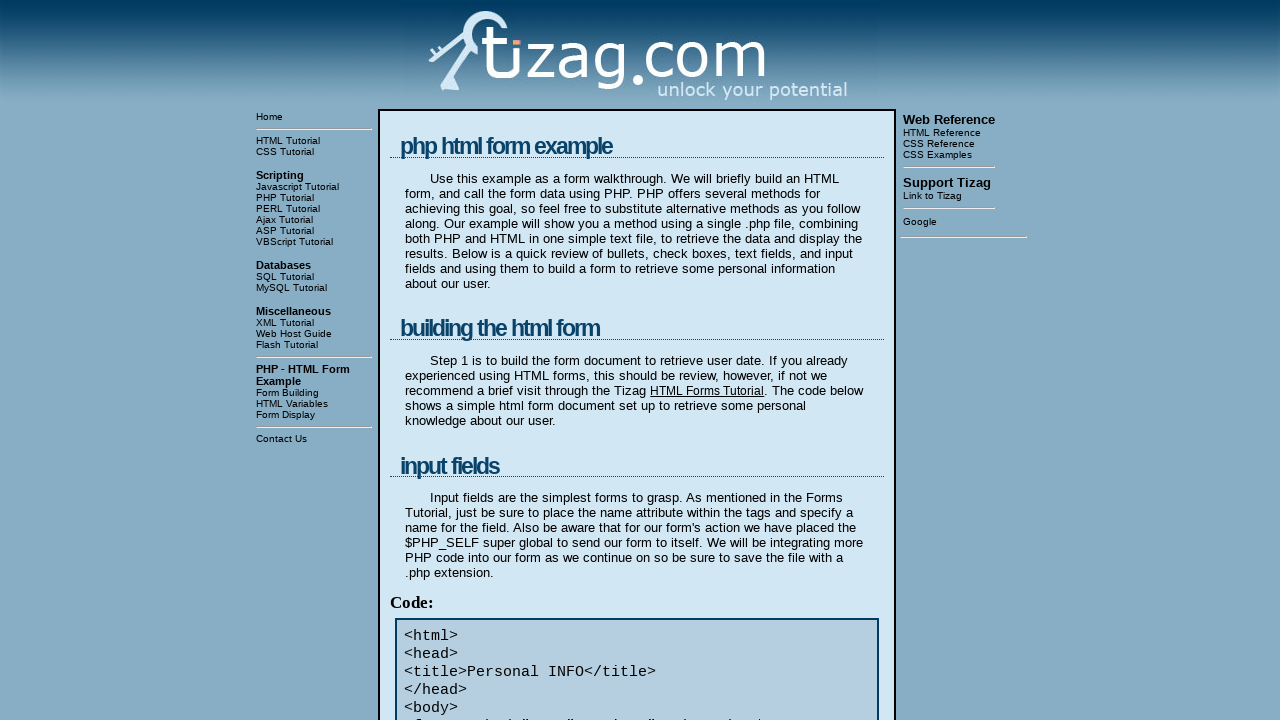

Filled first name field with 'VPR - 1' on input[name='Fname']
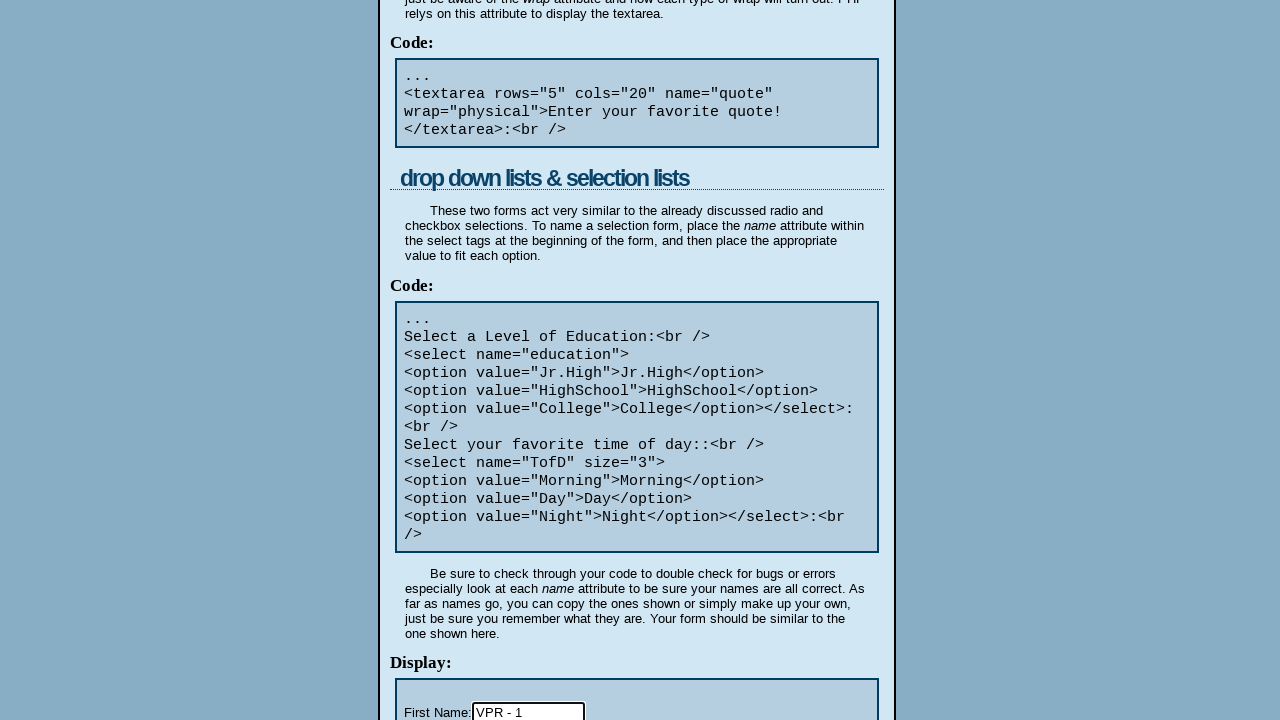

Filled last name field with 'vidapogosoft' on input[name='Lname']
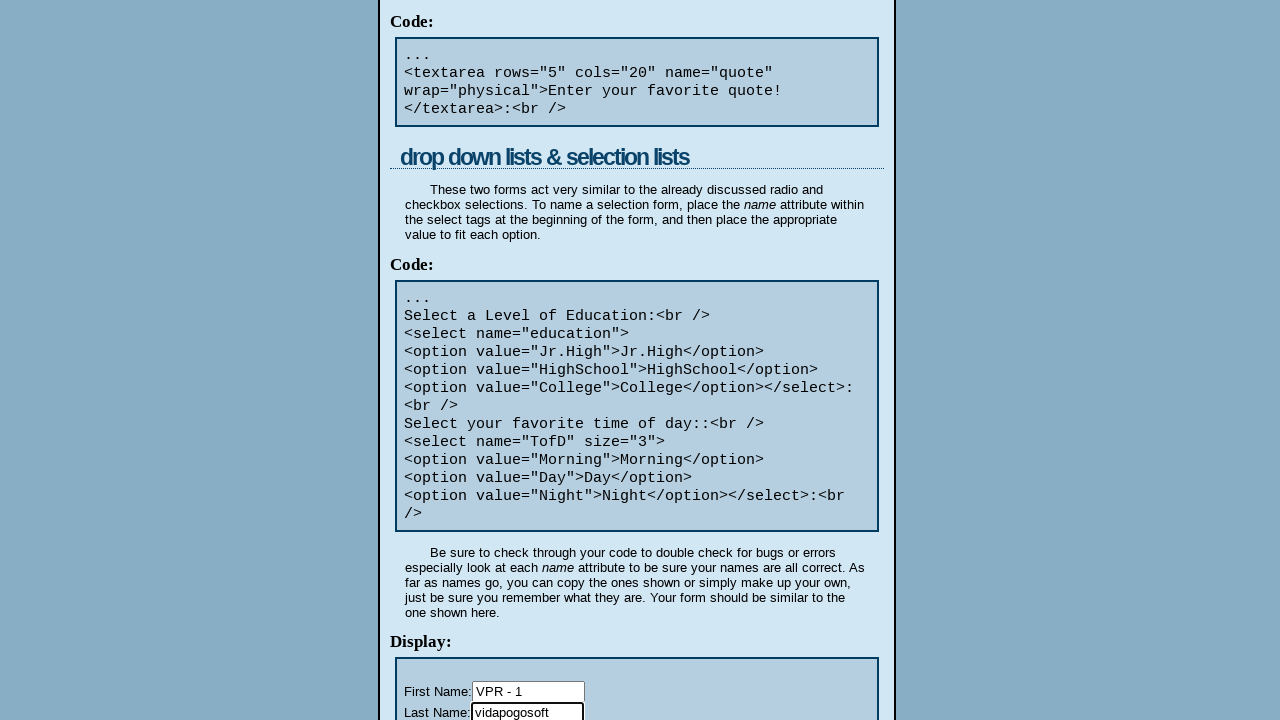

Selected Male radio button for gender at (448, 361) on input[name='gender'][value='Male']
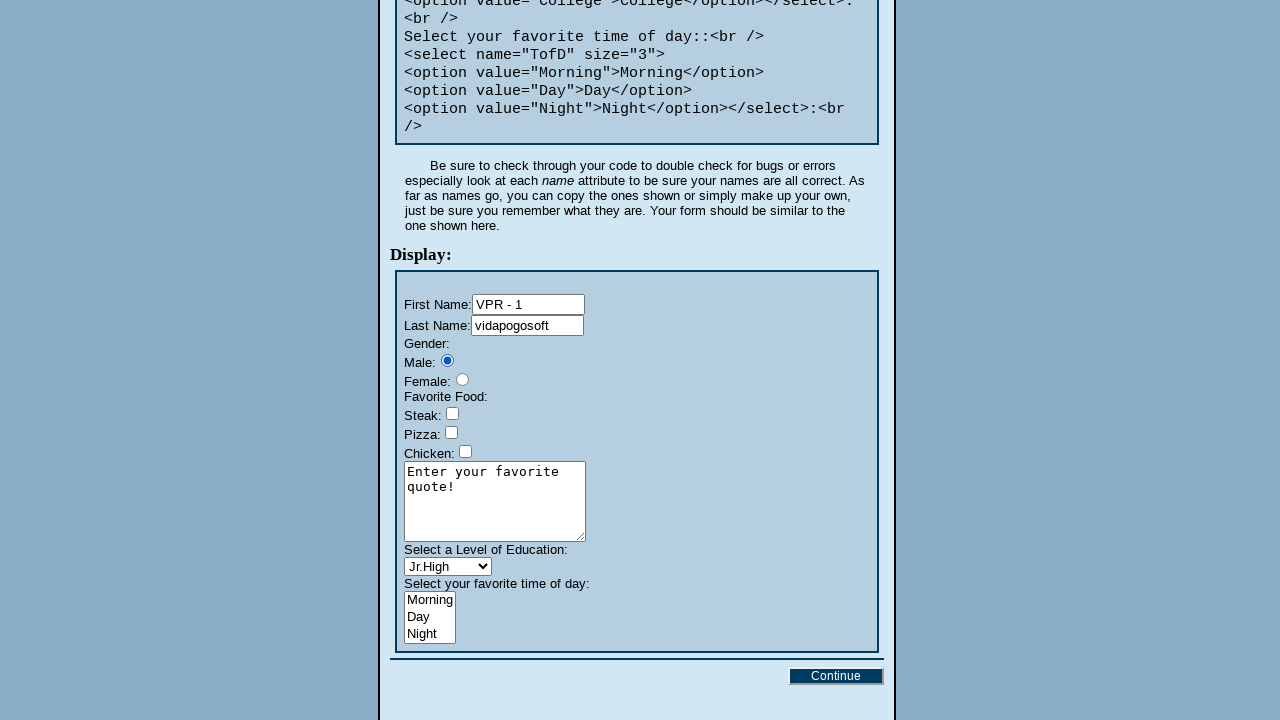

Checked Chicken checkbox for food preference at (466, 452) on input[name='food[]'][value='Chicken']
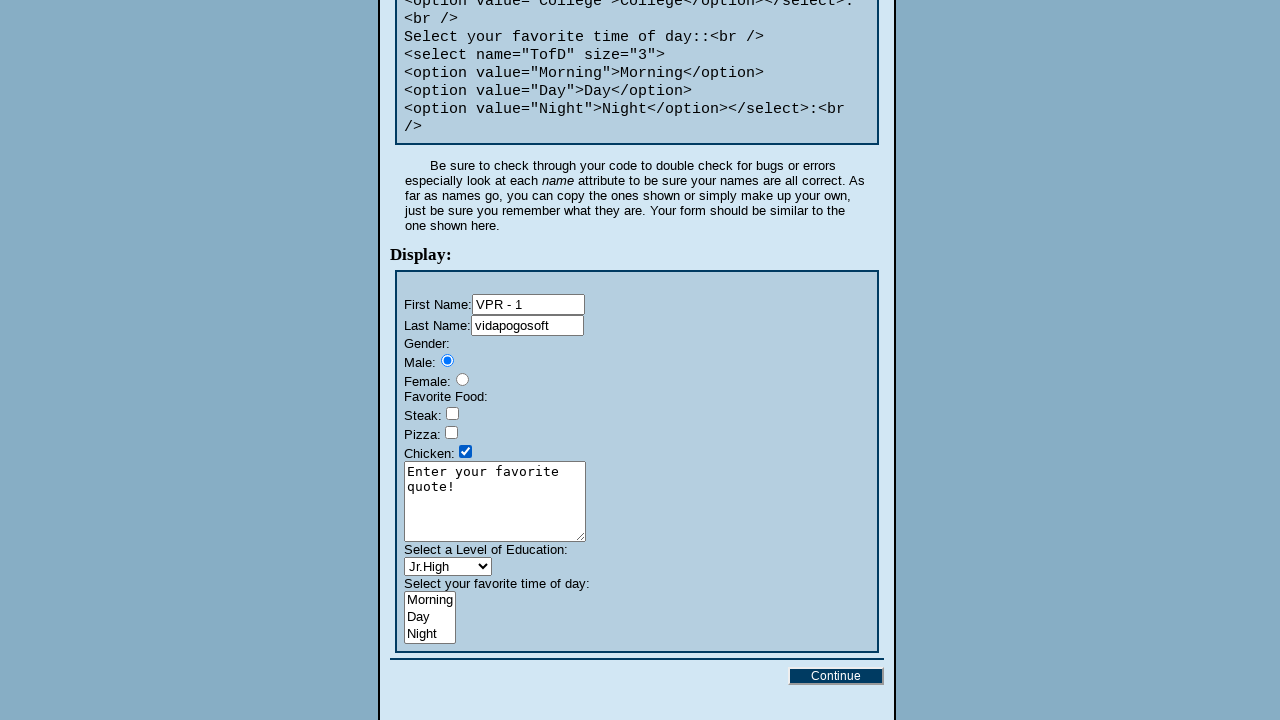

Cleared quote textarea on textarea[name='quote']
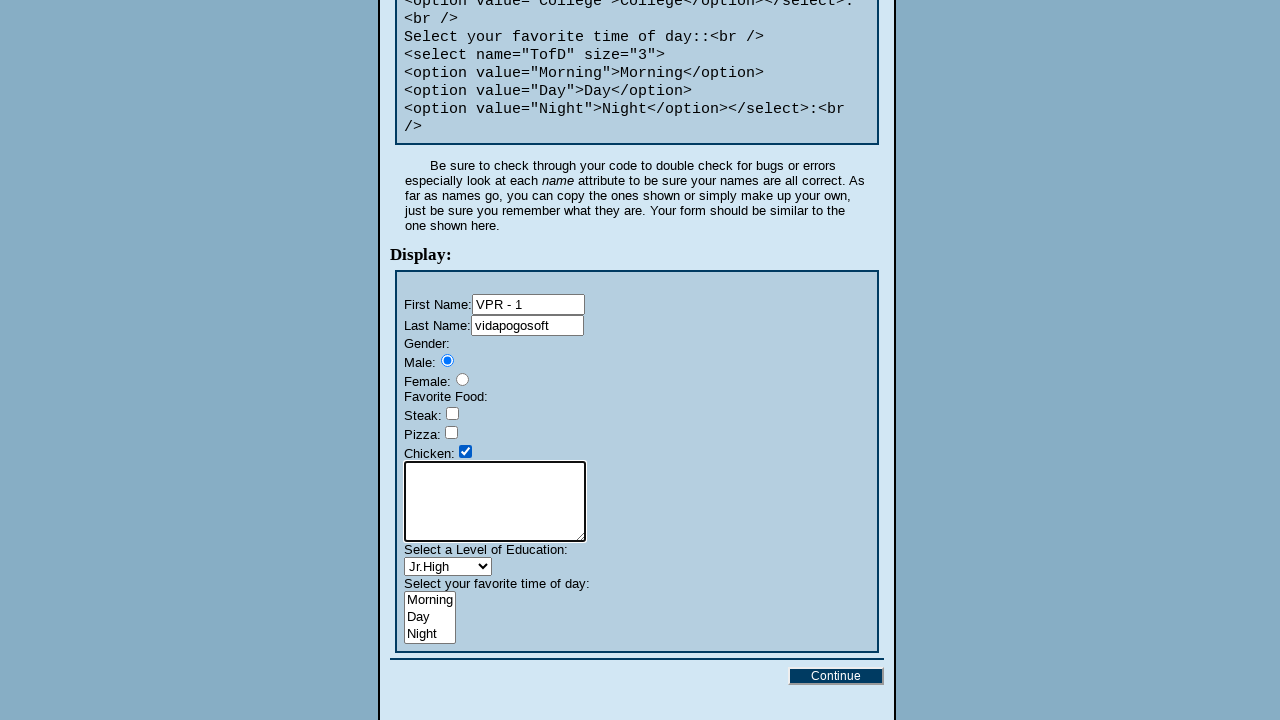

Filled quote textarea with 'Be Present VPR !' on textarea[name='quote']
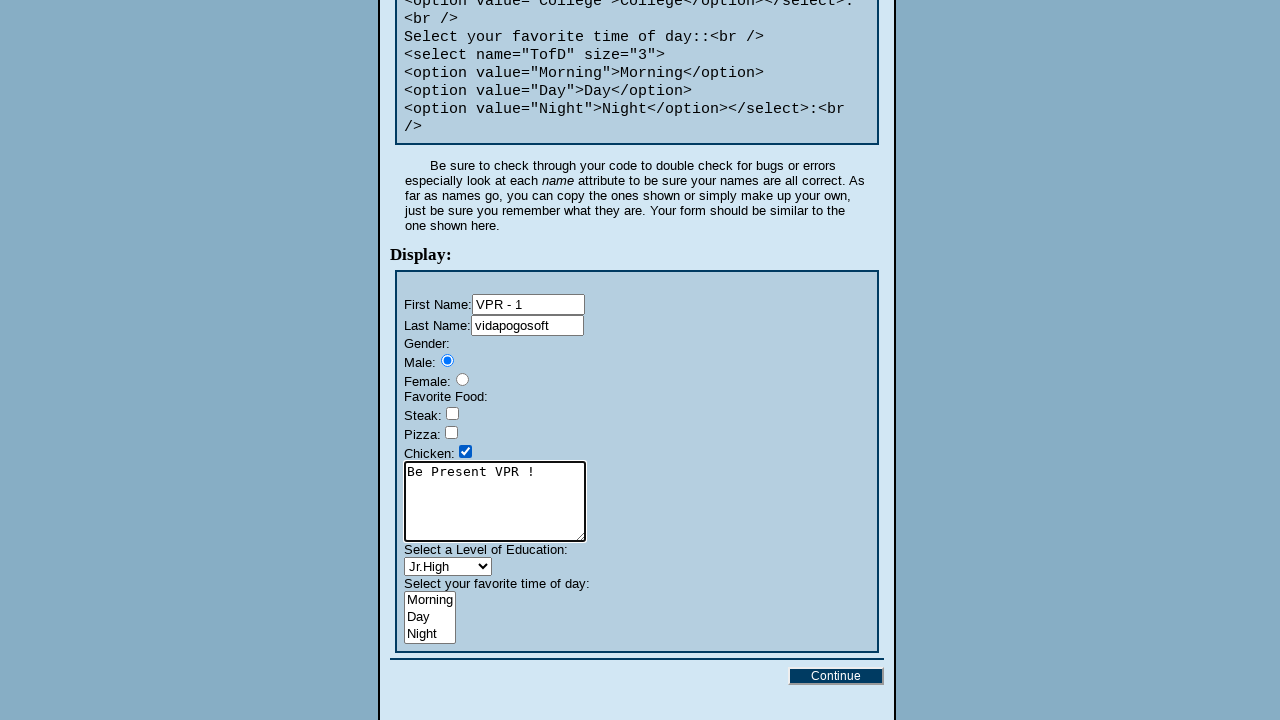

Selected 'Jr.High' from education dropdown on select[name='education']
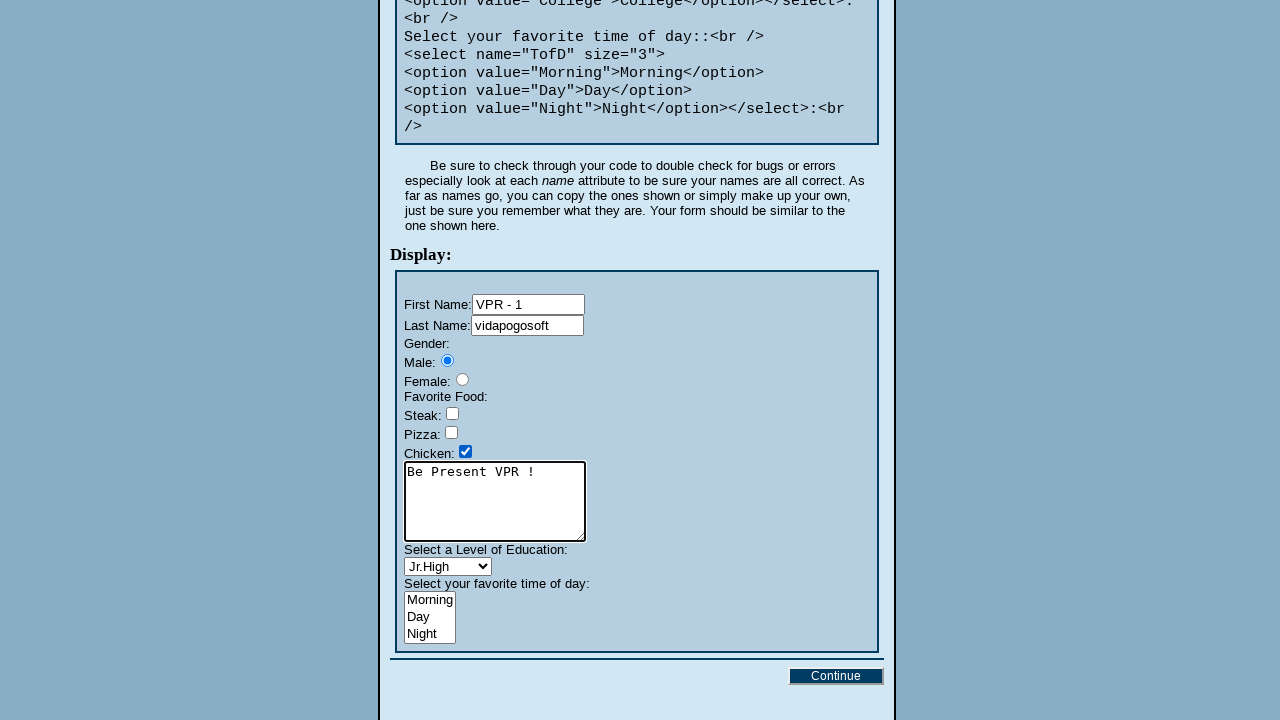

Waited 2000ms
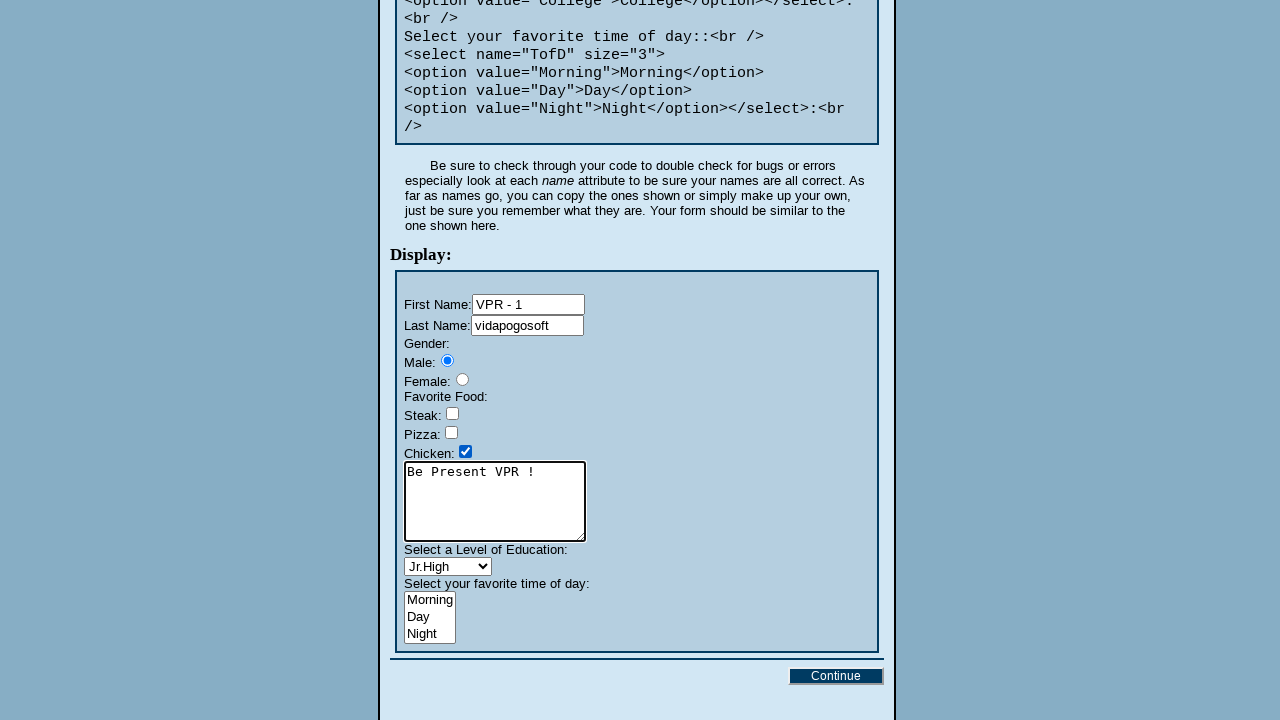

Selected 'HighSchool' from education dropdown by label on select[name='education']
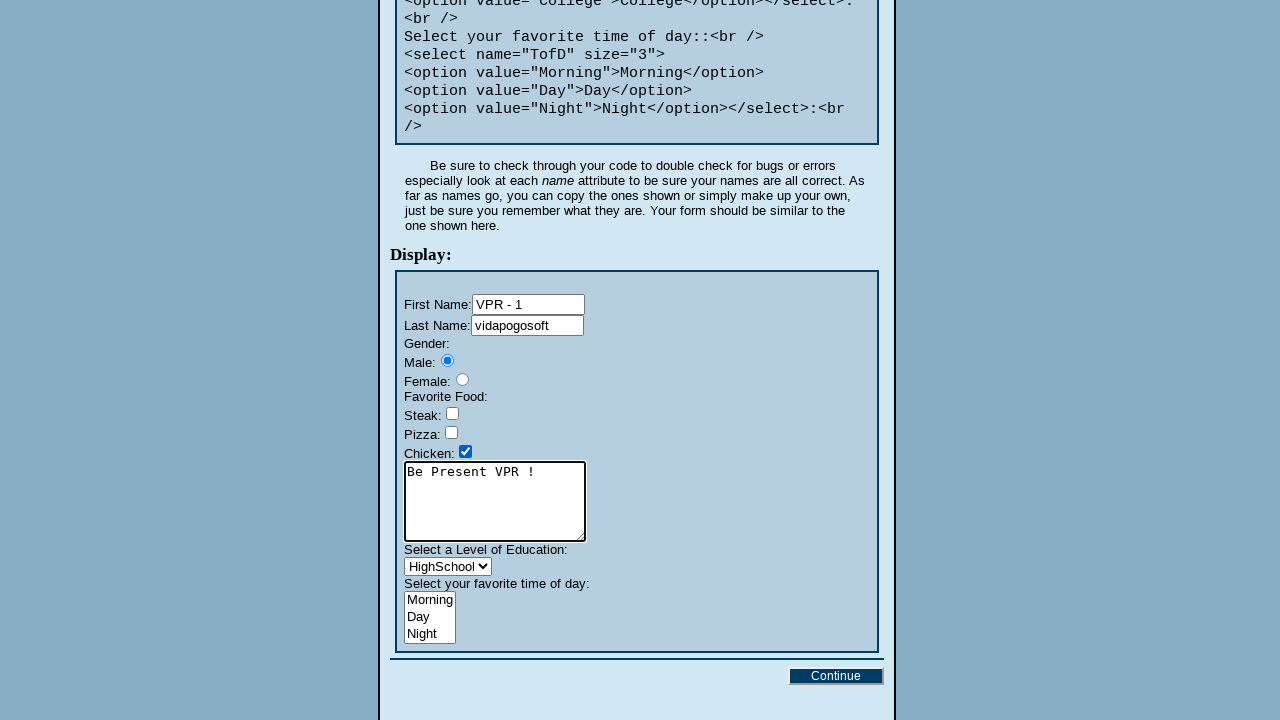

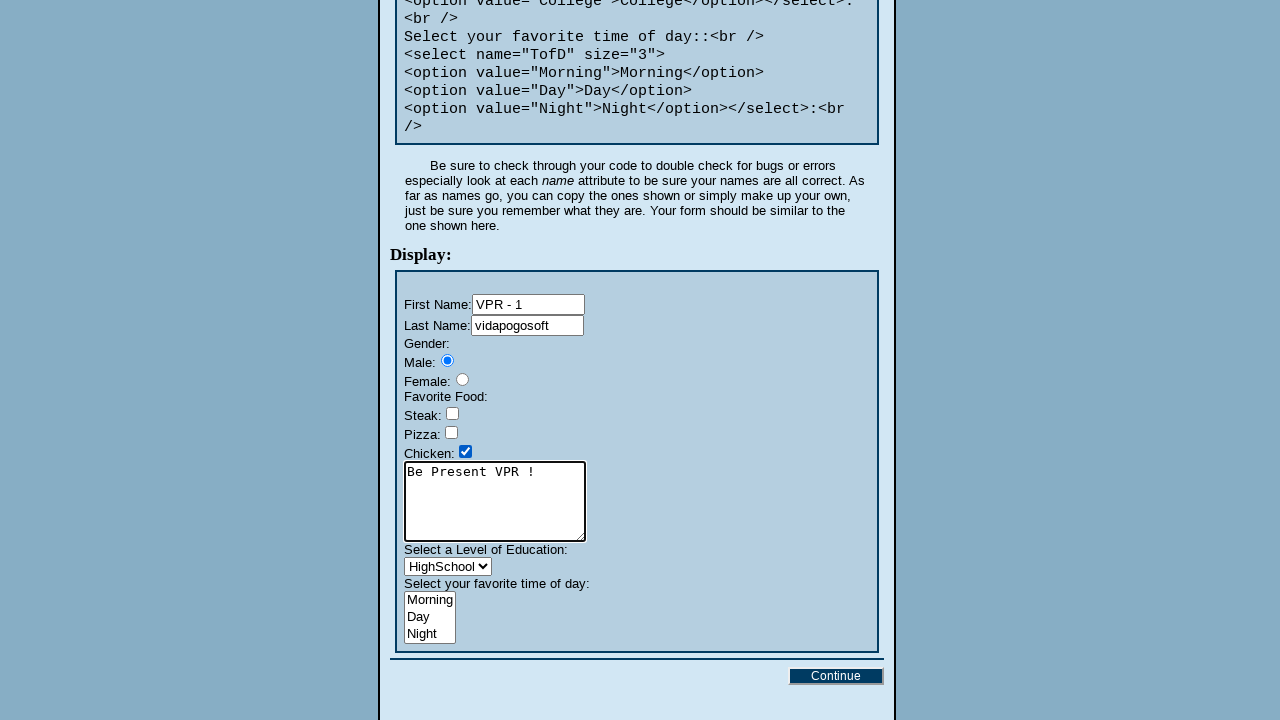